Tests custom radio button on Angular Material demo by clicking the Summer radio option using JavaScript execution

Starting URL: https://material.angular.io/components/radio/examples

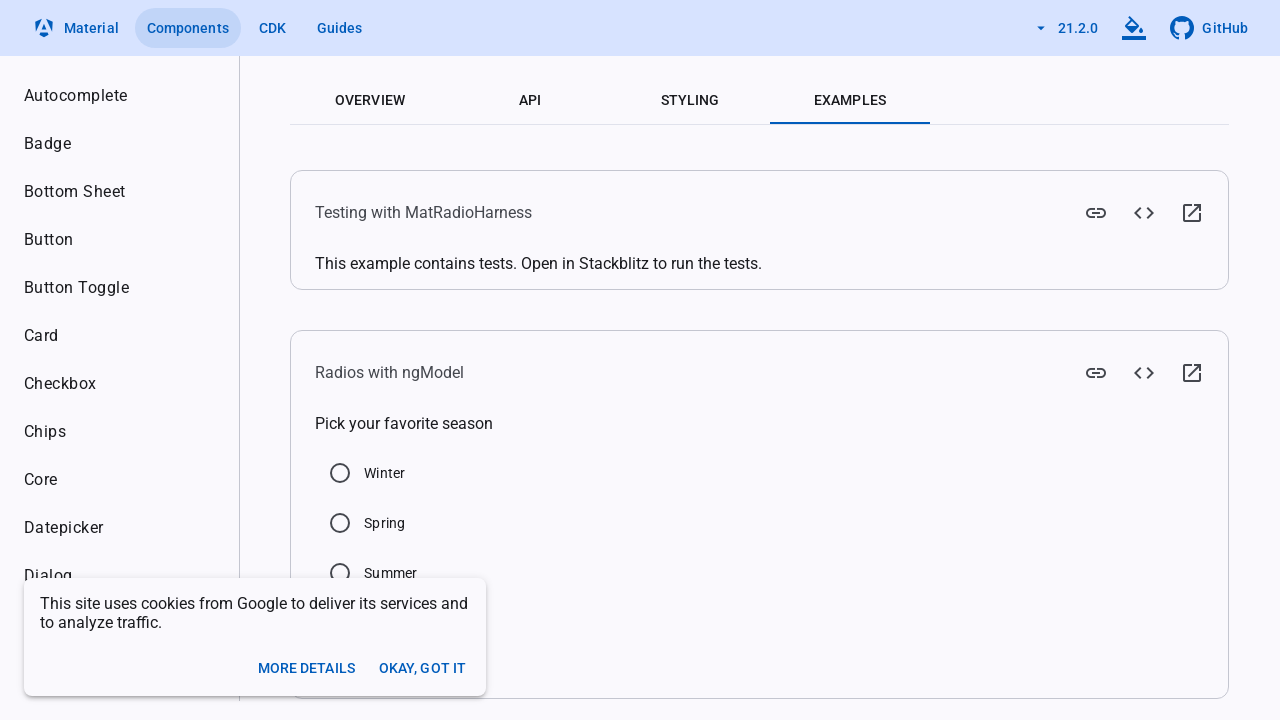

Located Summer radio button input element
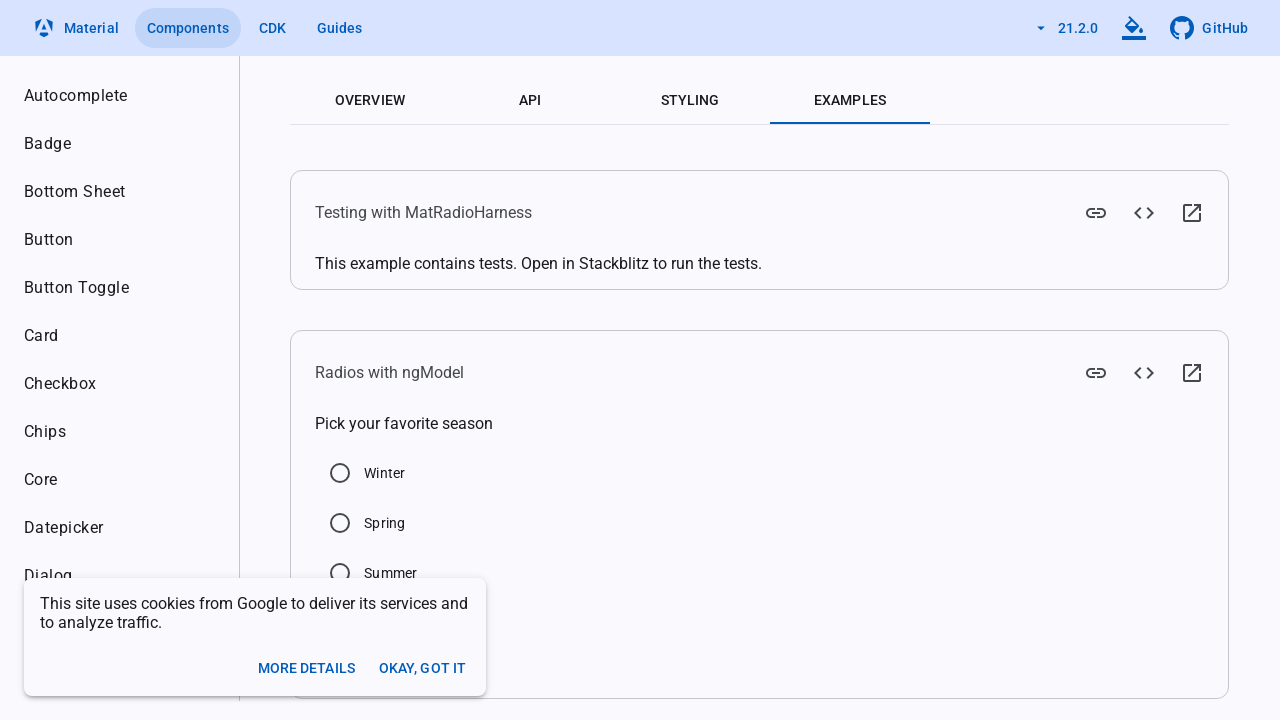

Executed JavaScript to click Summer radio button
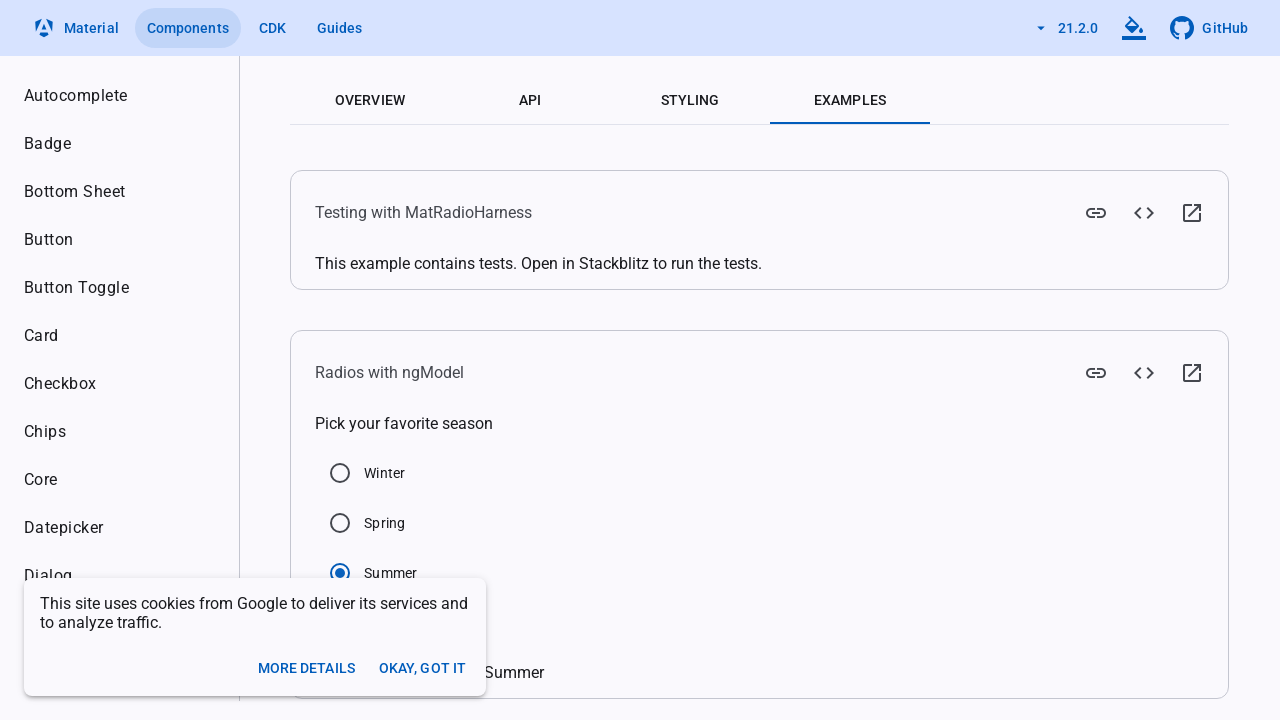

Waited 1000ms for radio button state to update
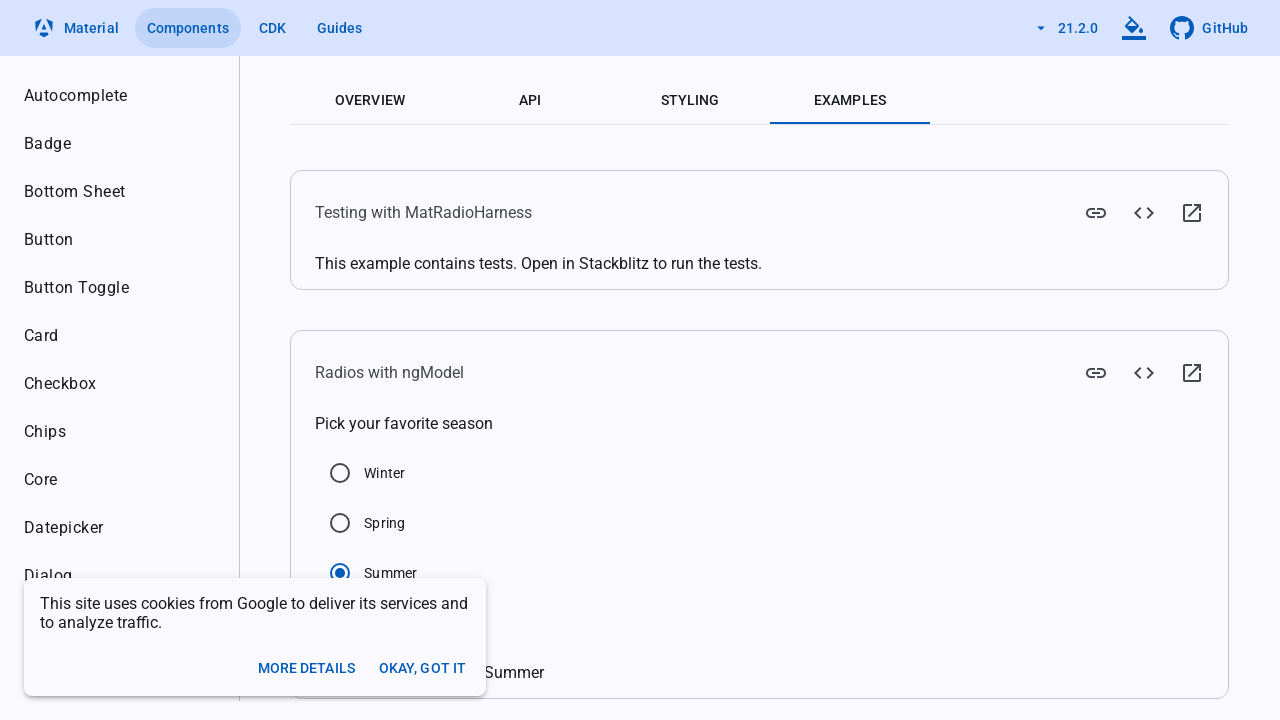

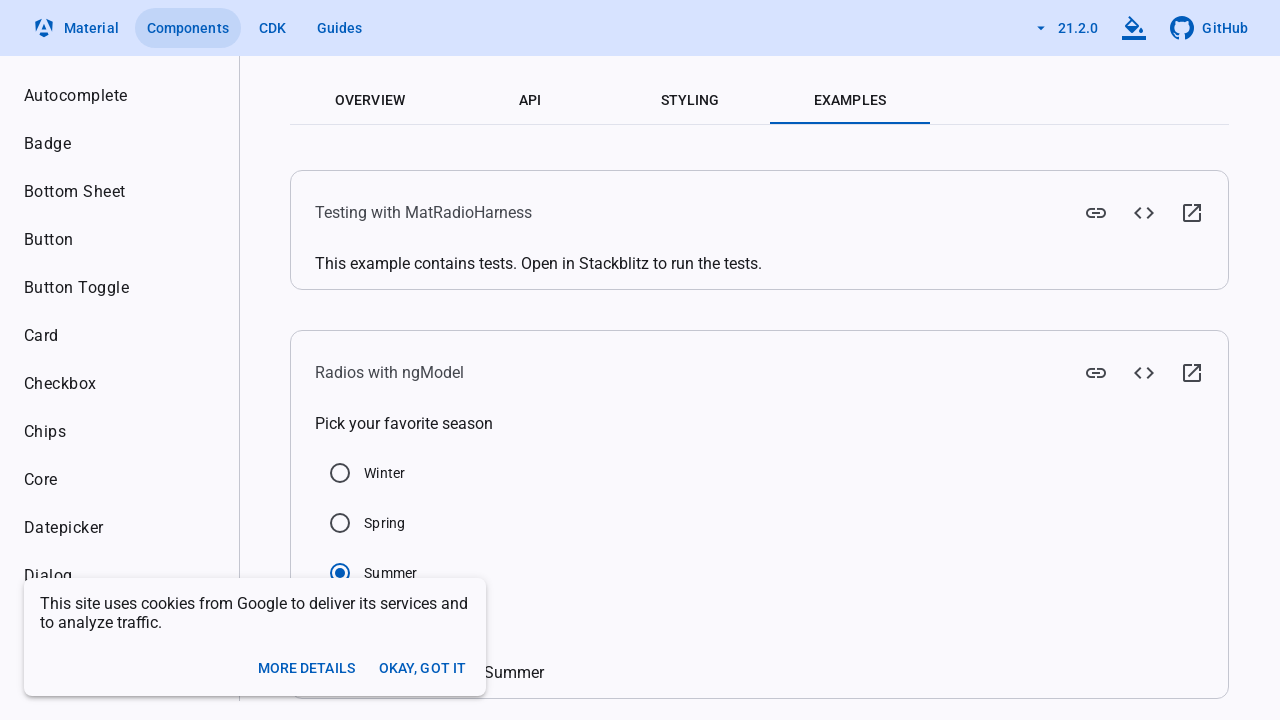